Tests JavaScript confirmation alert functionality by triggering an alert, reading its text, and dismissing it

Starting URL: https://www.w3schools.com/js/tryit.asp?filename=tryjs_confirm

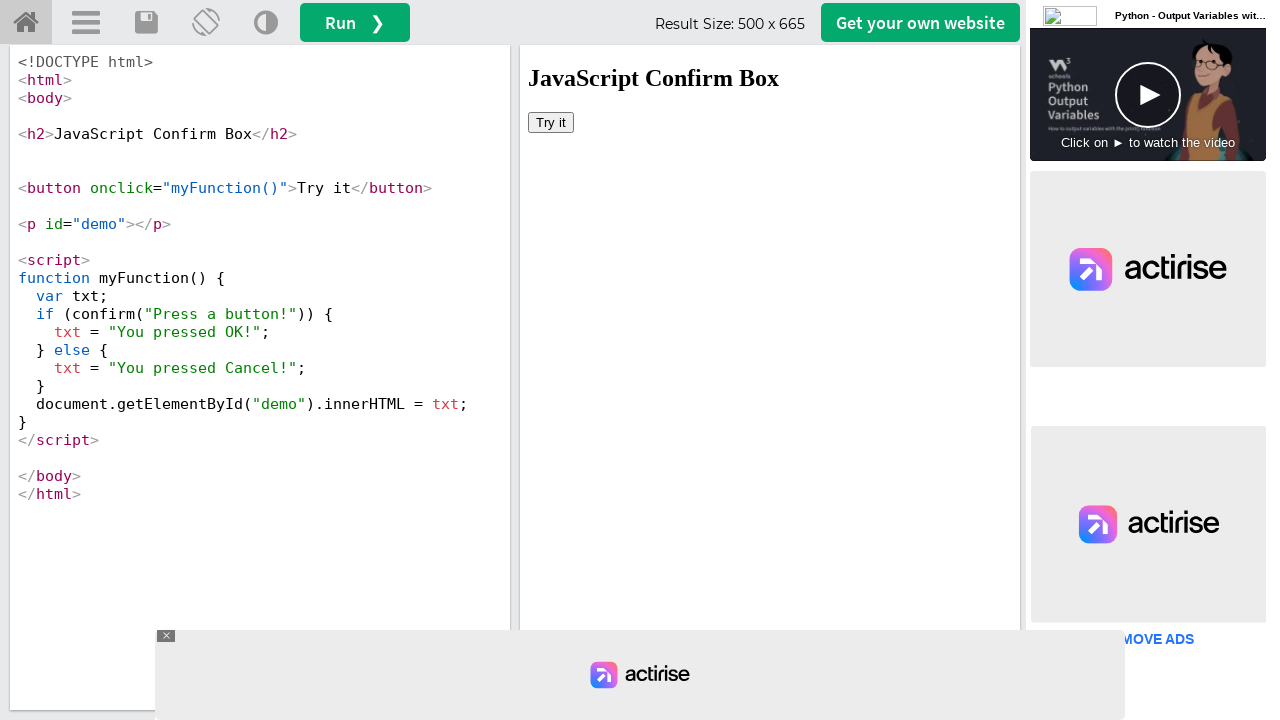

Located the iframe containing the demo
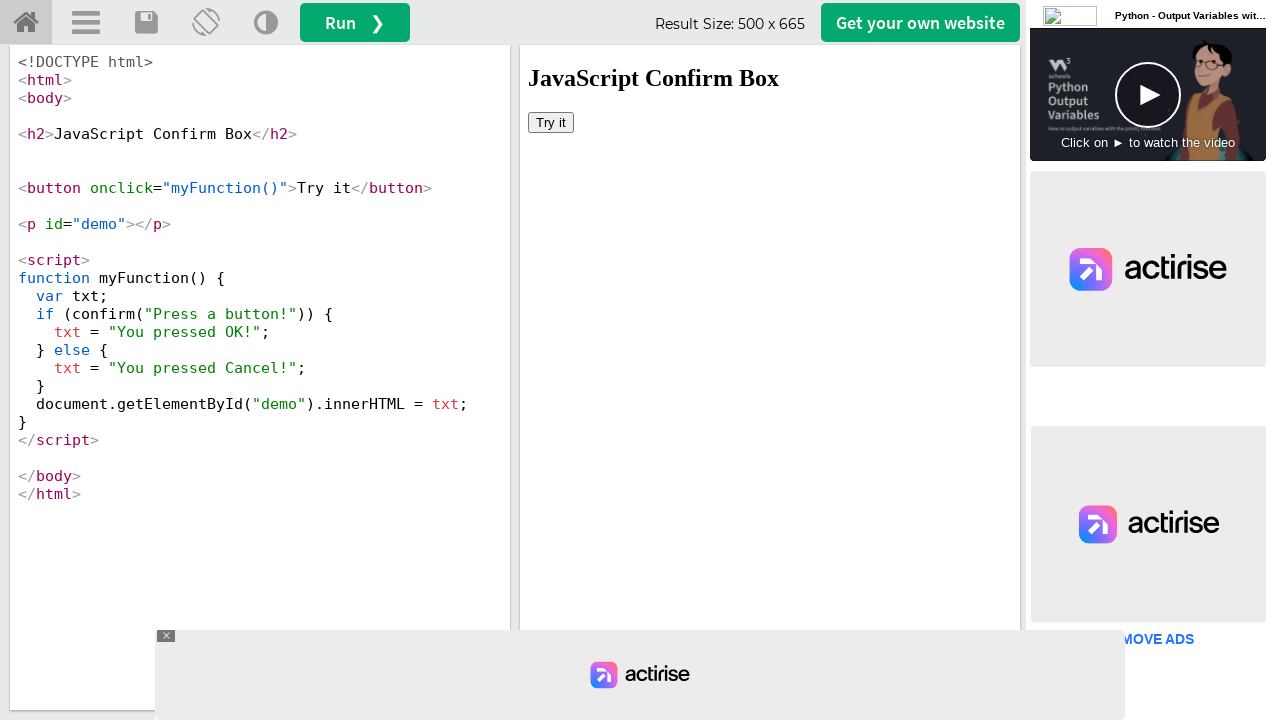

Clicked 'Try it' button to trigger confirmation alert at (551, 122) on #iframeResult >> nth=0 >> internal:control=enter-frame >> xpath=//button[text()=
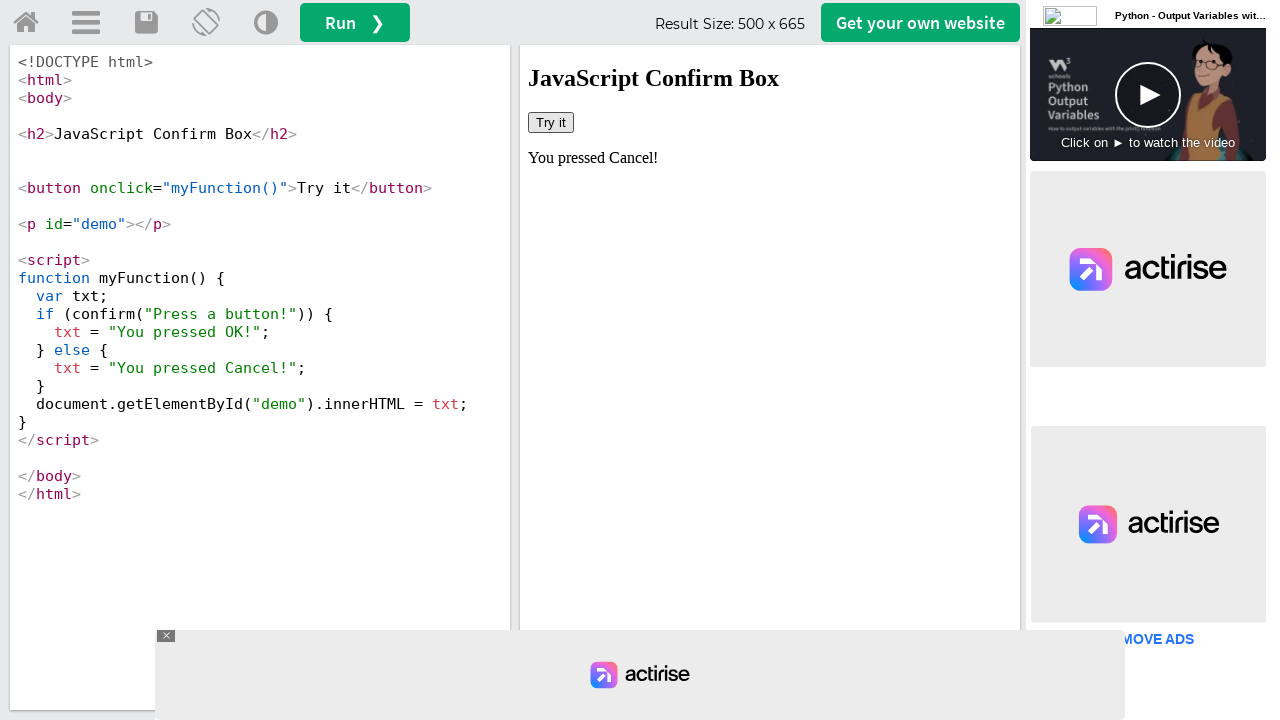

Set up dialog handler to dismiss confirmation alert
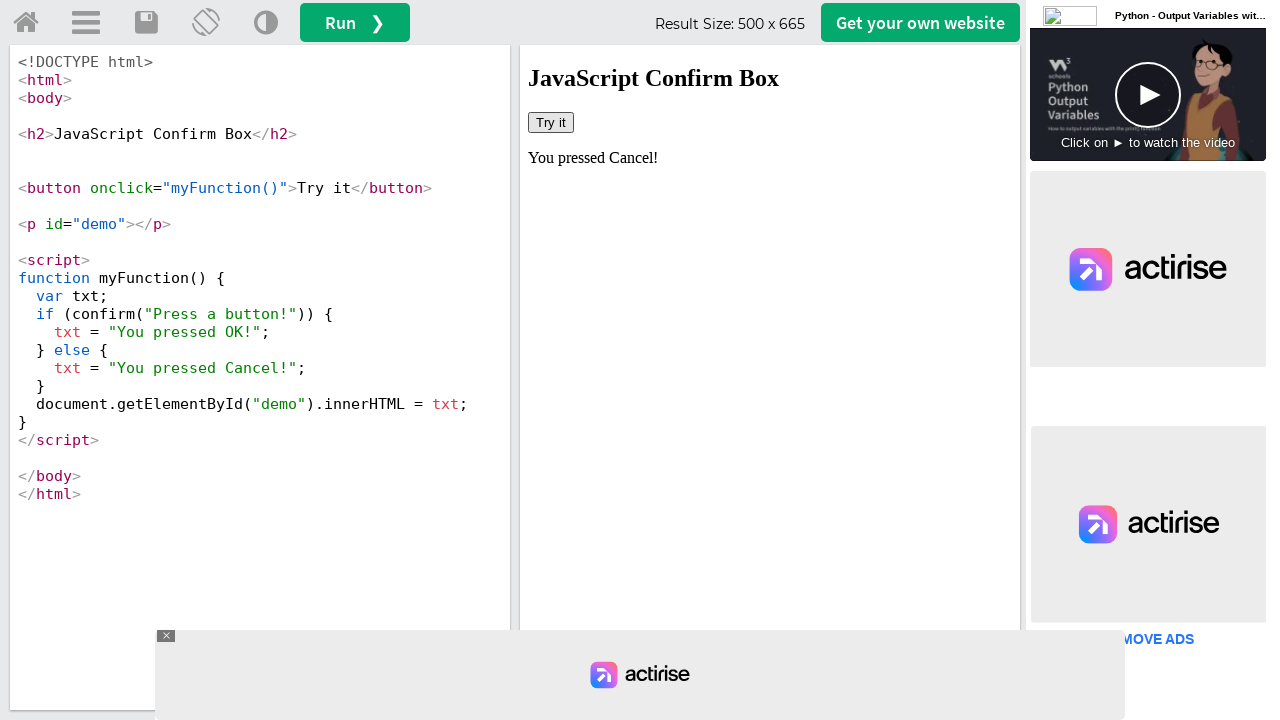

Retrieved result text after dismissing alert: 'You pressed Cancel!'
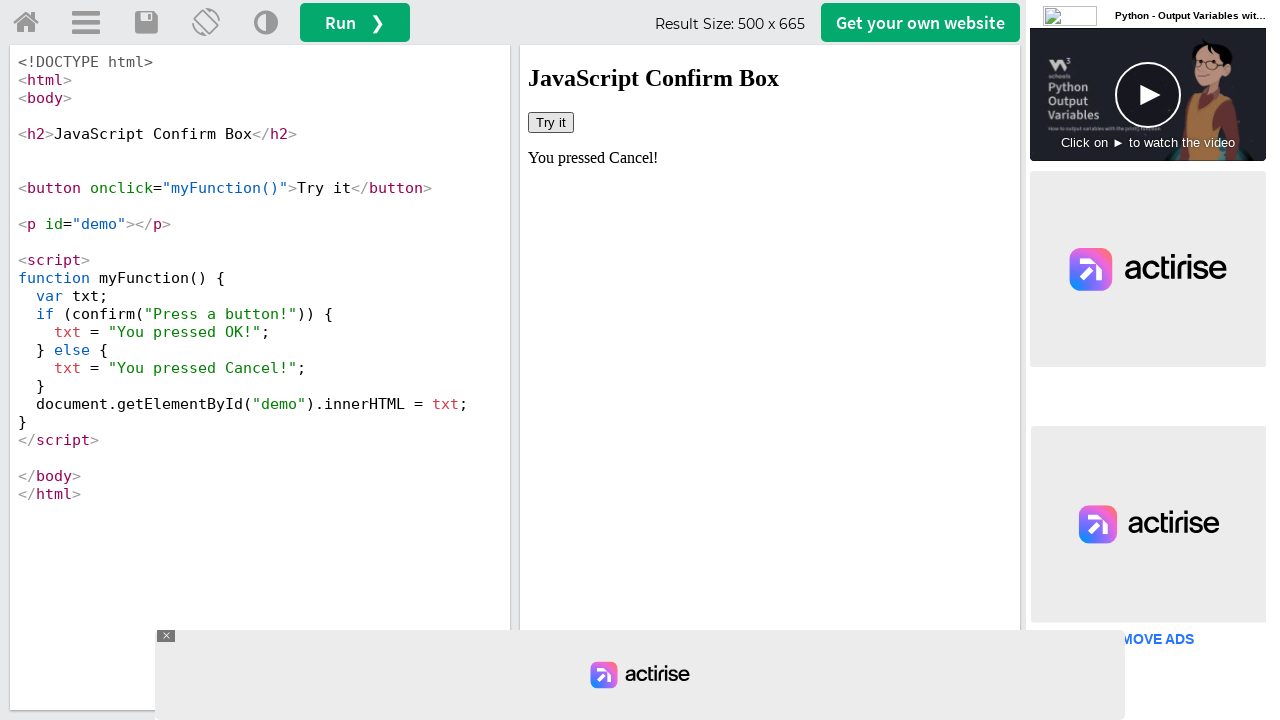

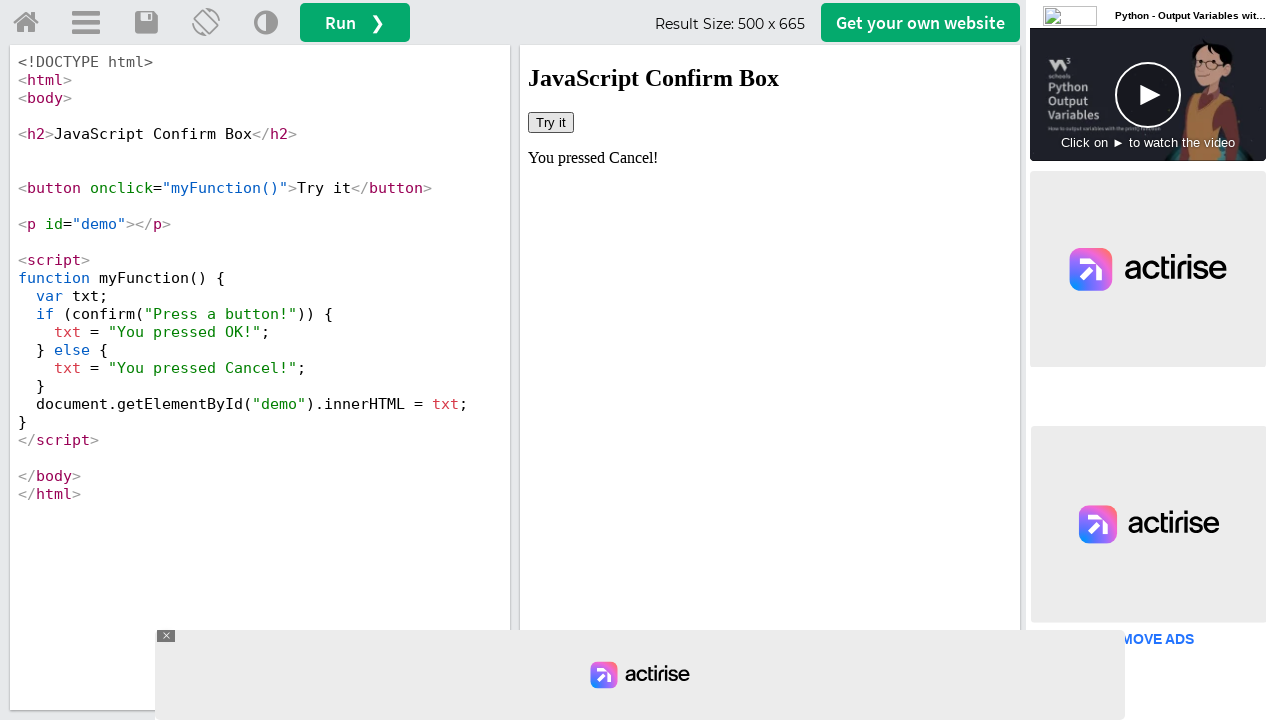